Tests context menu functionality by right-clicking on a designated area and verifying an alert appears

Starting URL: https://the-internet.herokuapp.com/

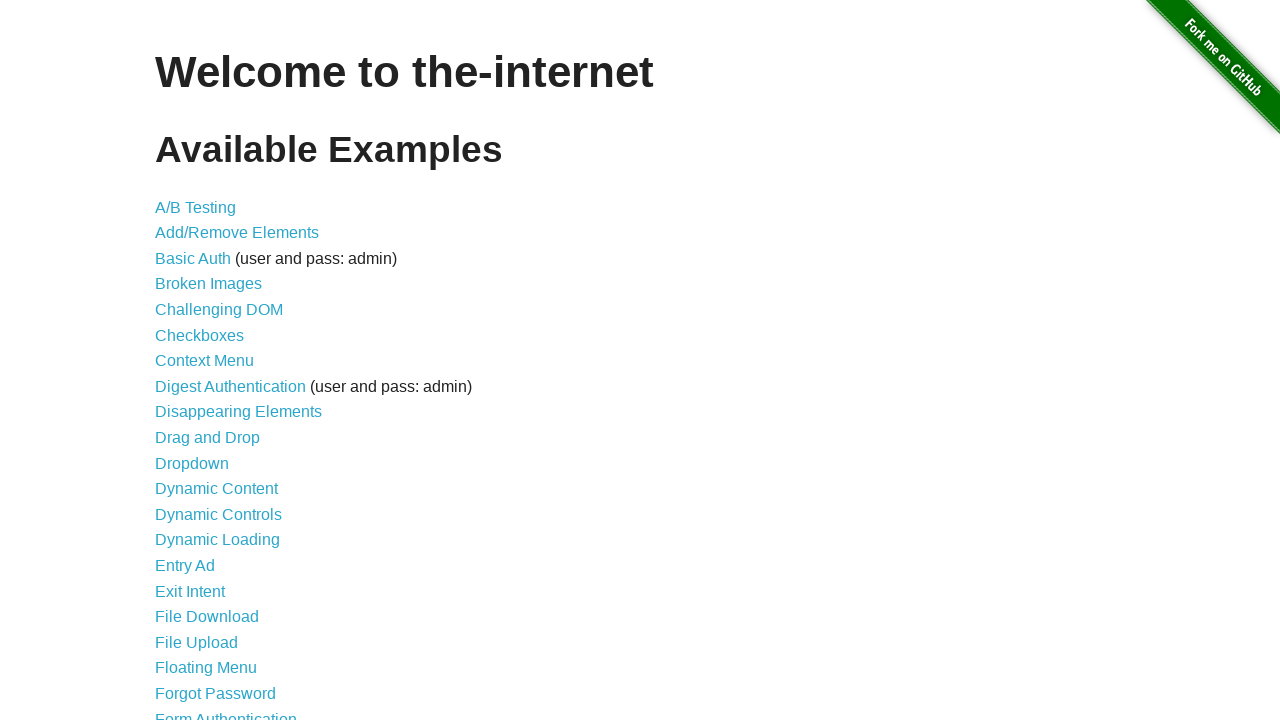

Clicked on Context Menu link at (204, 361) on a:text('Context Menu')
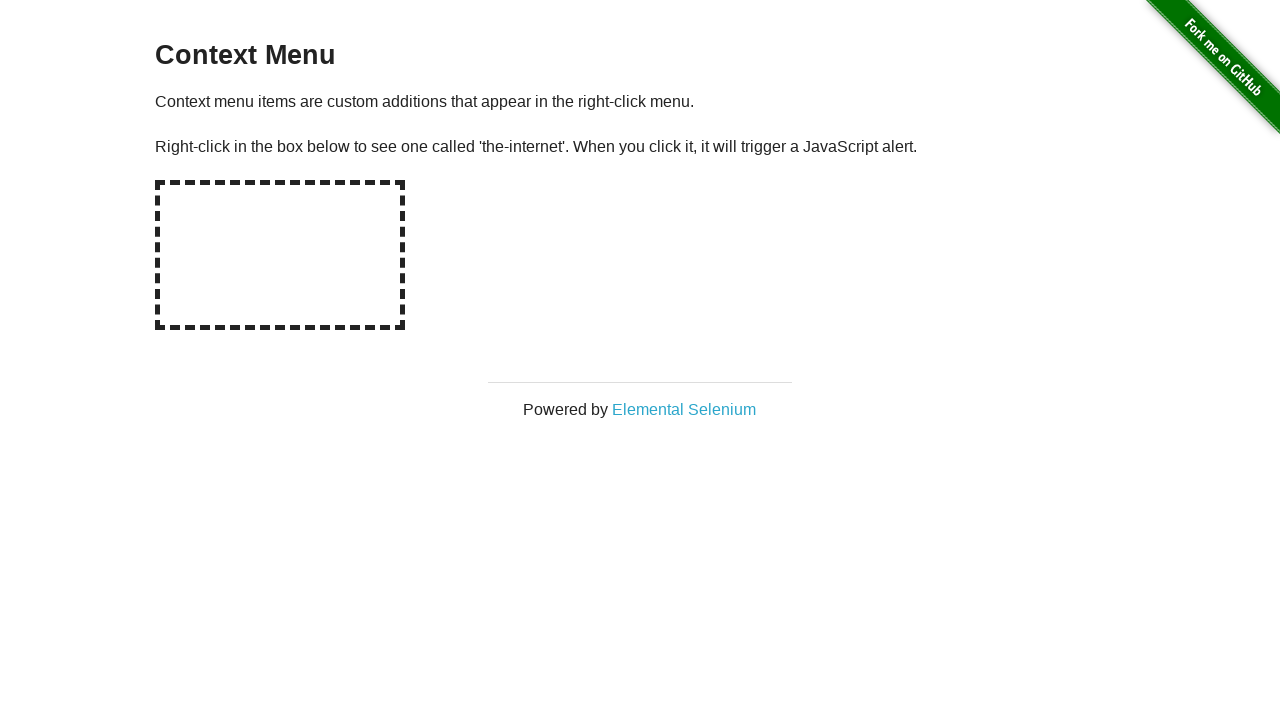

Right-clicked on hot-spot area at (280, 255) on #hot-spot
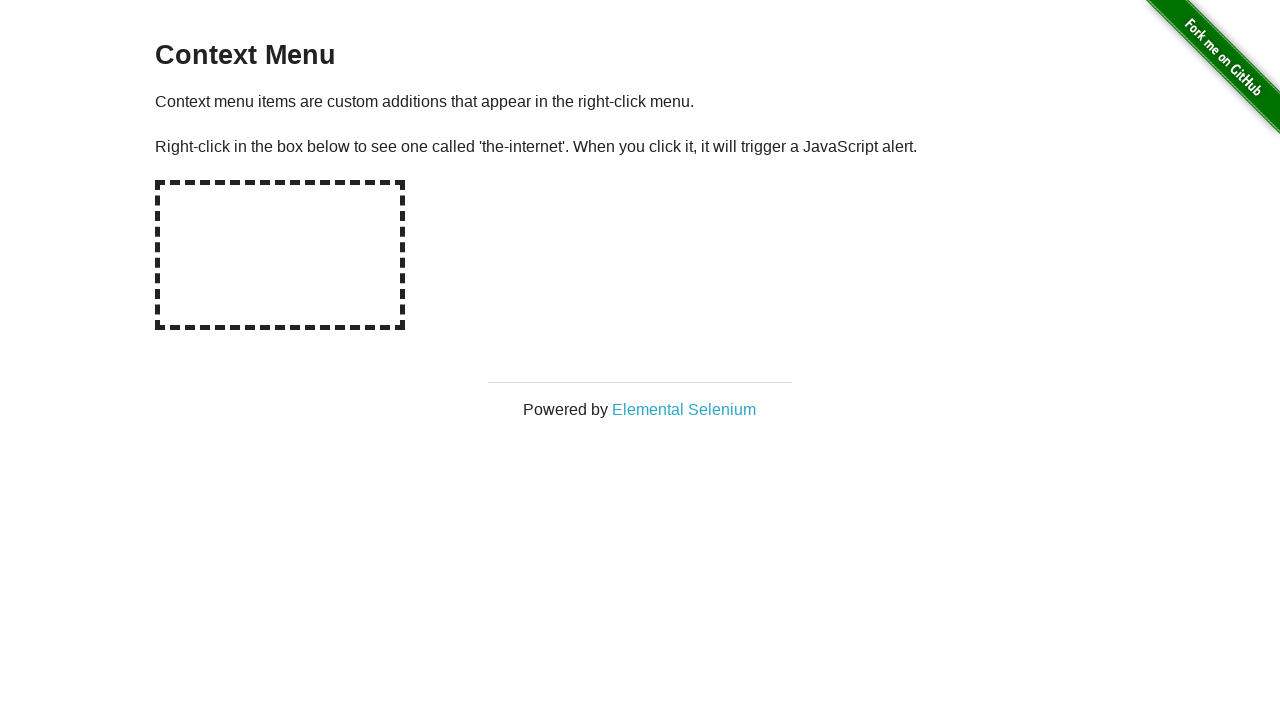

Set up dialog handler to capture alert messages
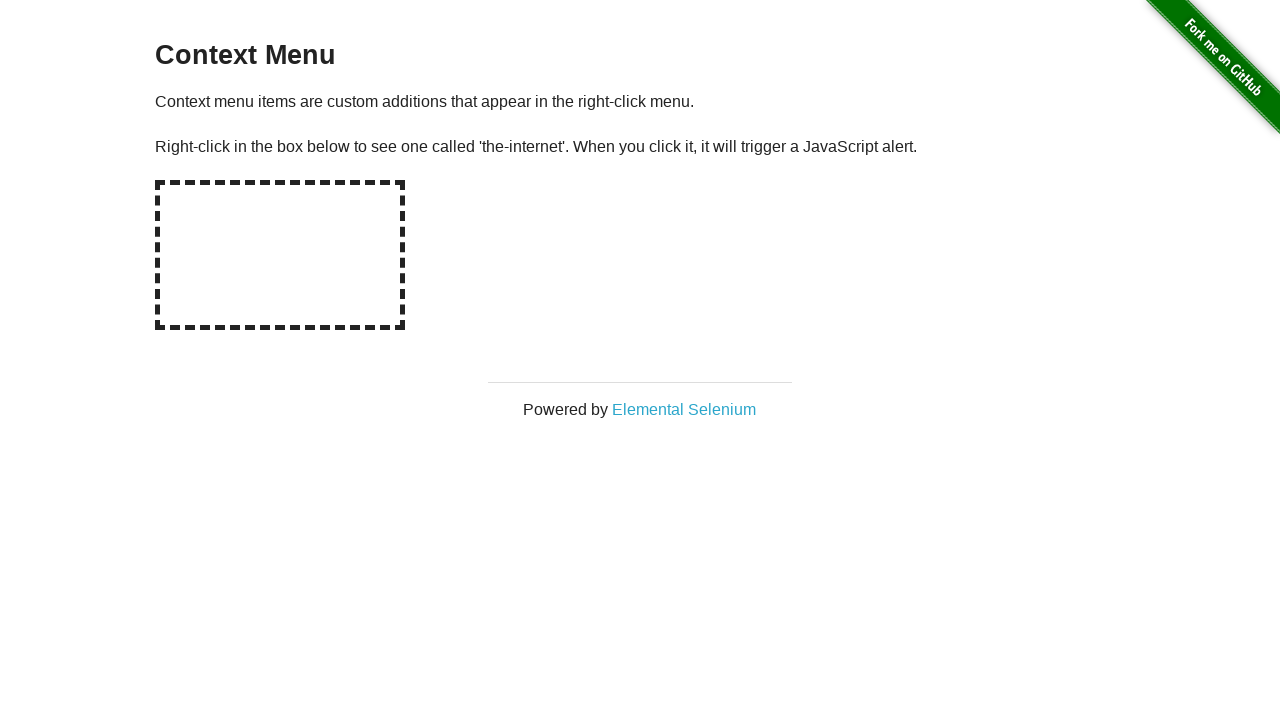

Right-clicked on hot-spot area to trigger alert at (280, 255) on #hot-spot
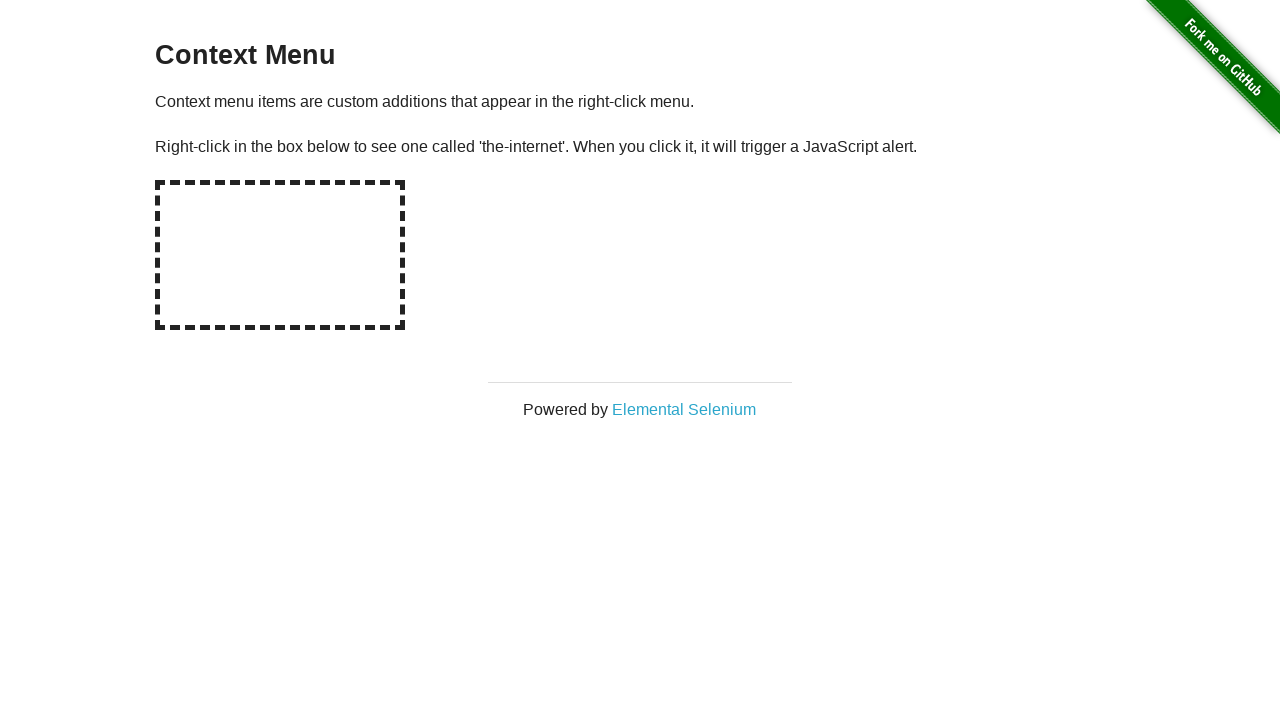

Waited 500ms for alert to be processed
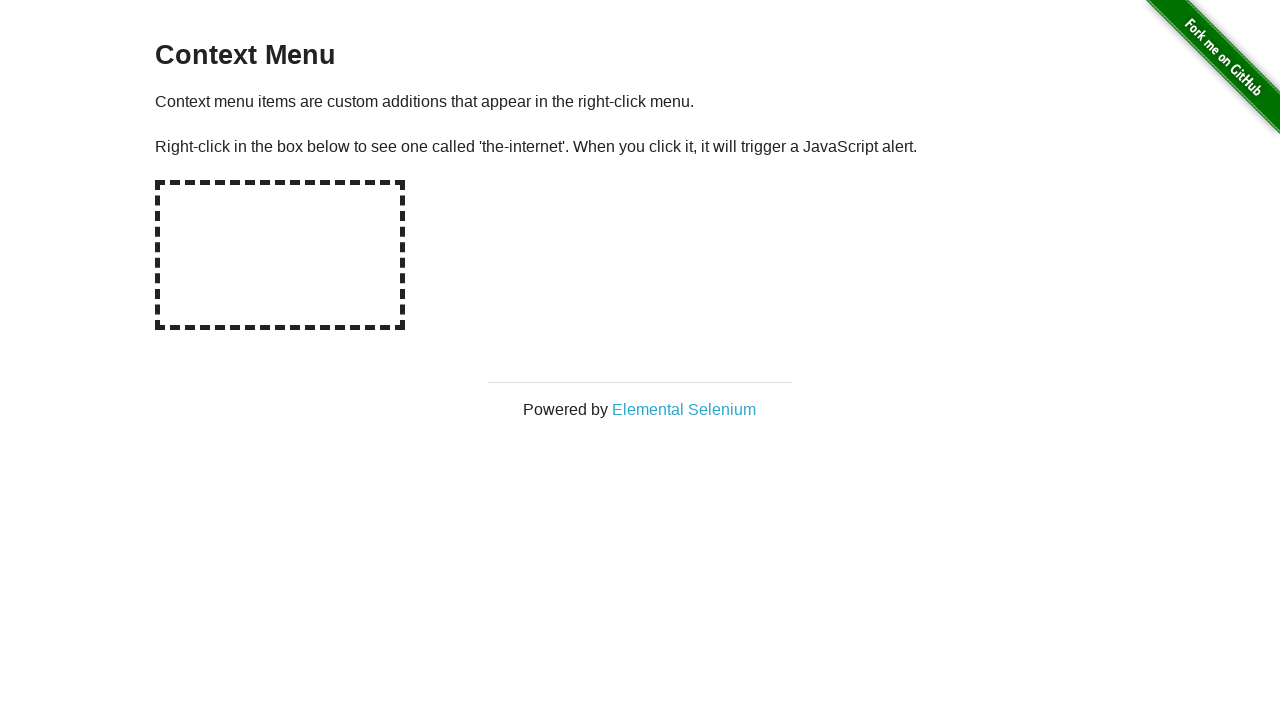

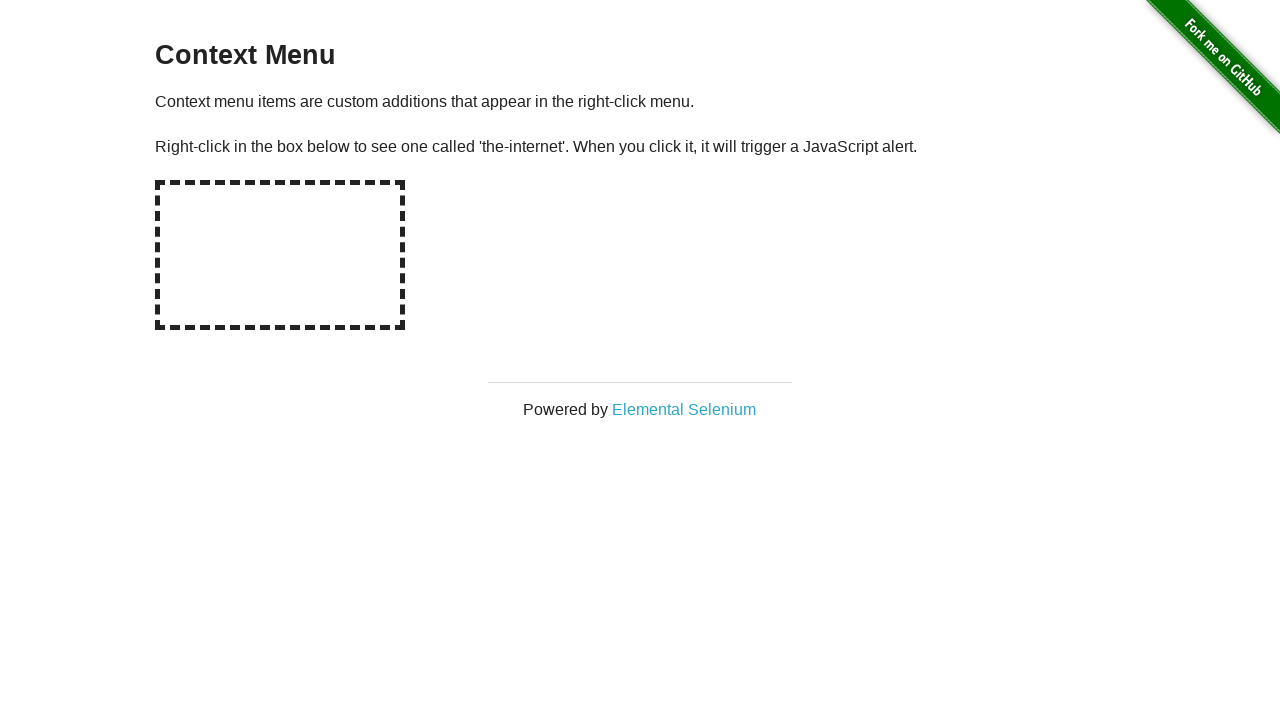